Verifies that querying for non-existing elements returns an empty list

Starting URL: https://duckduckgo.com/

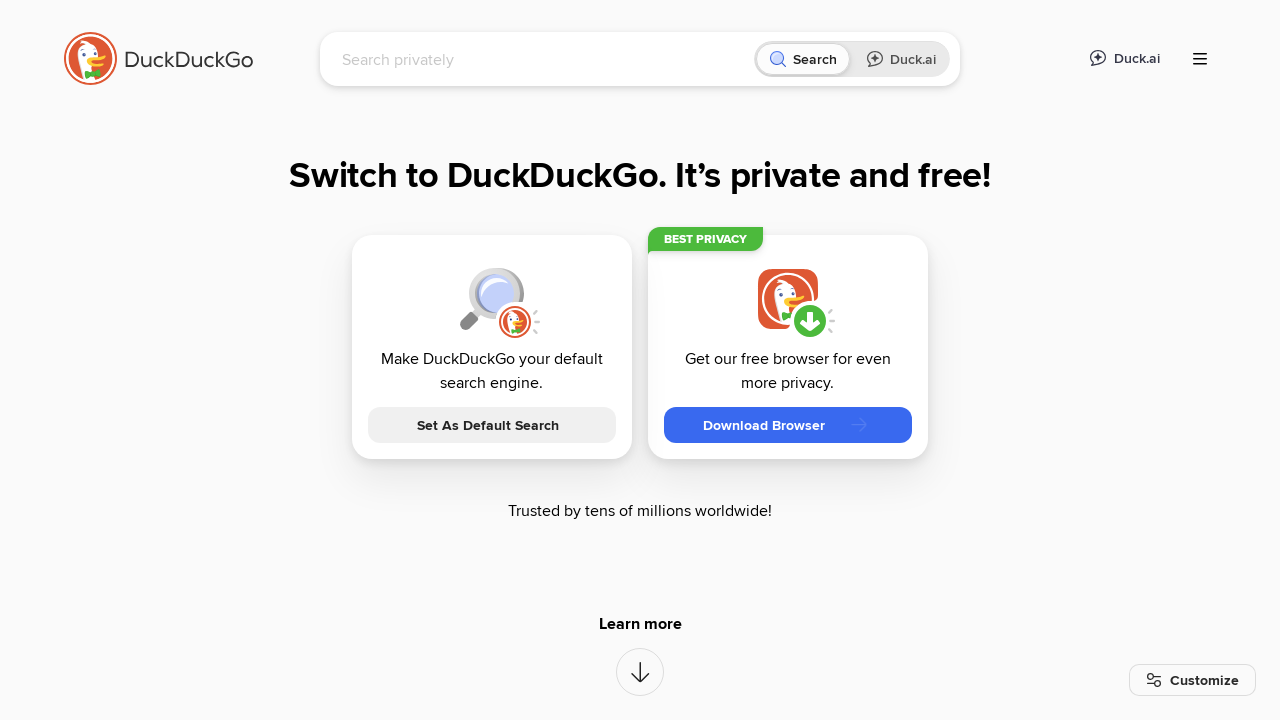

Navigated to https://duckduckgo.com/
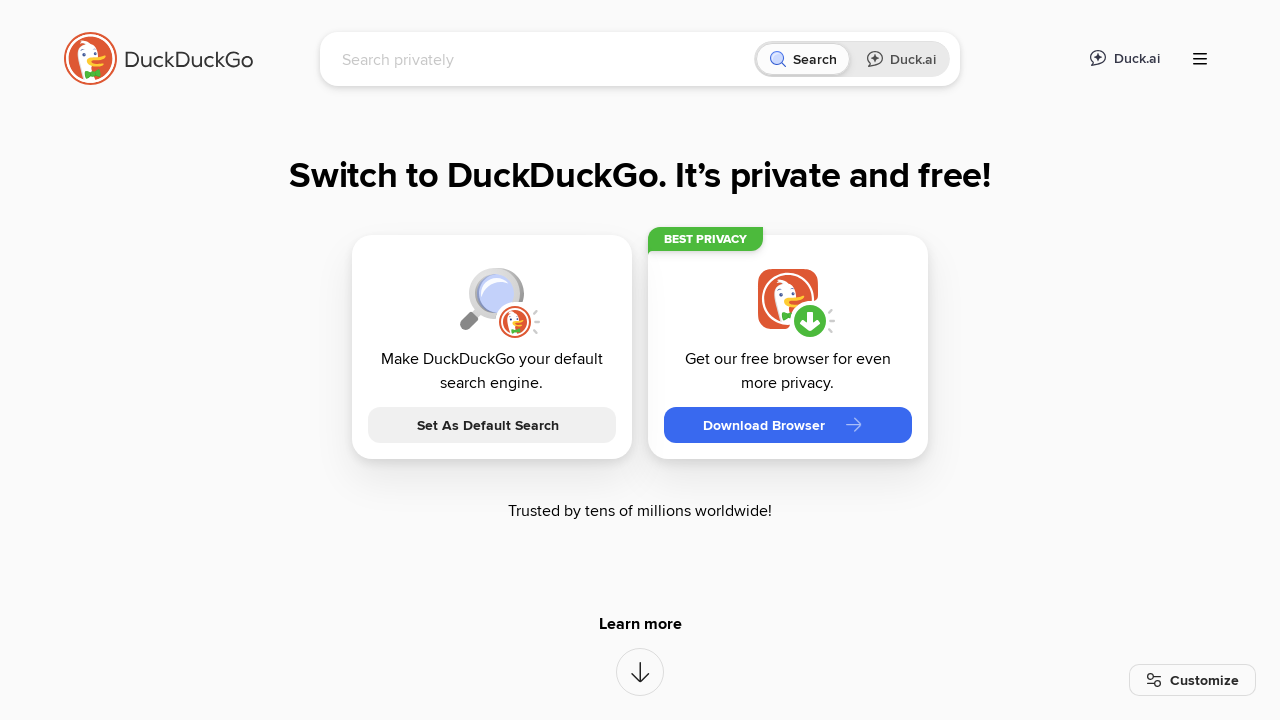

Queried for non-existing elements with locator 'text=not existing partialLinkText haha'
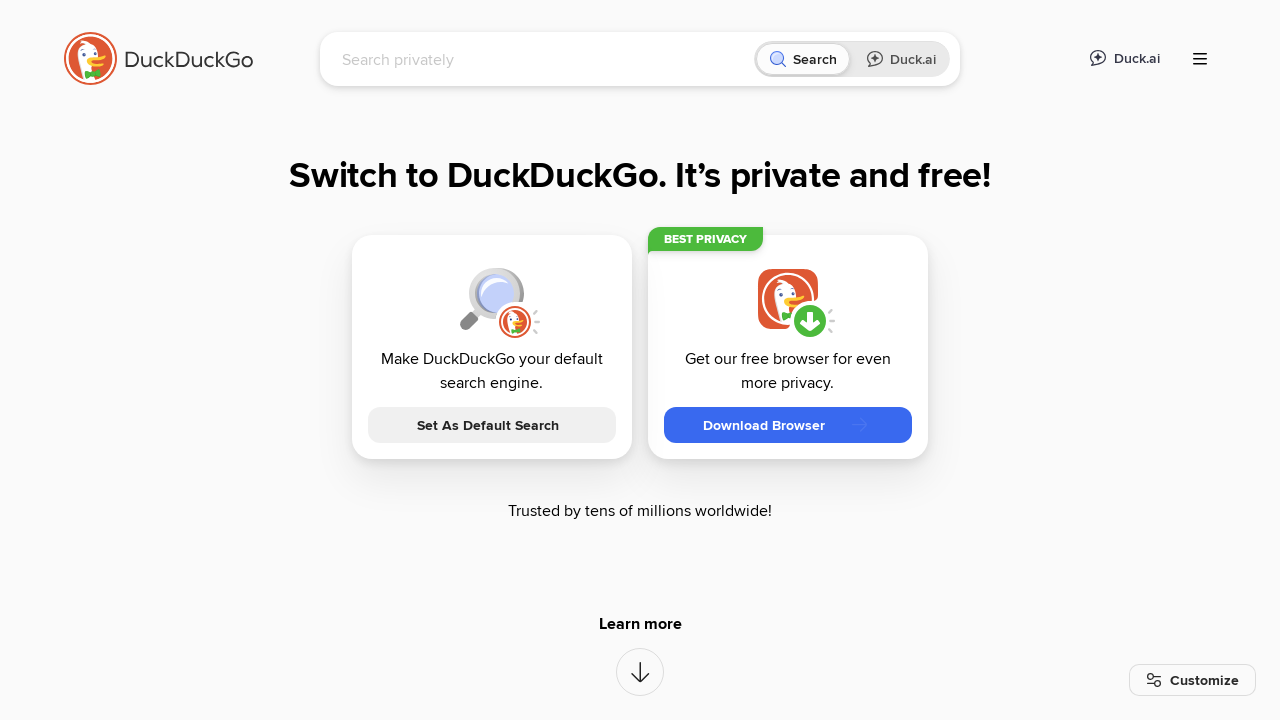

Verified that query for non-existing elements returned empty list
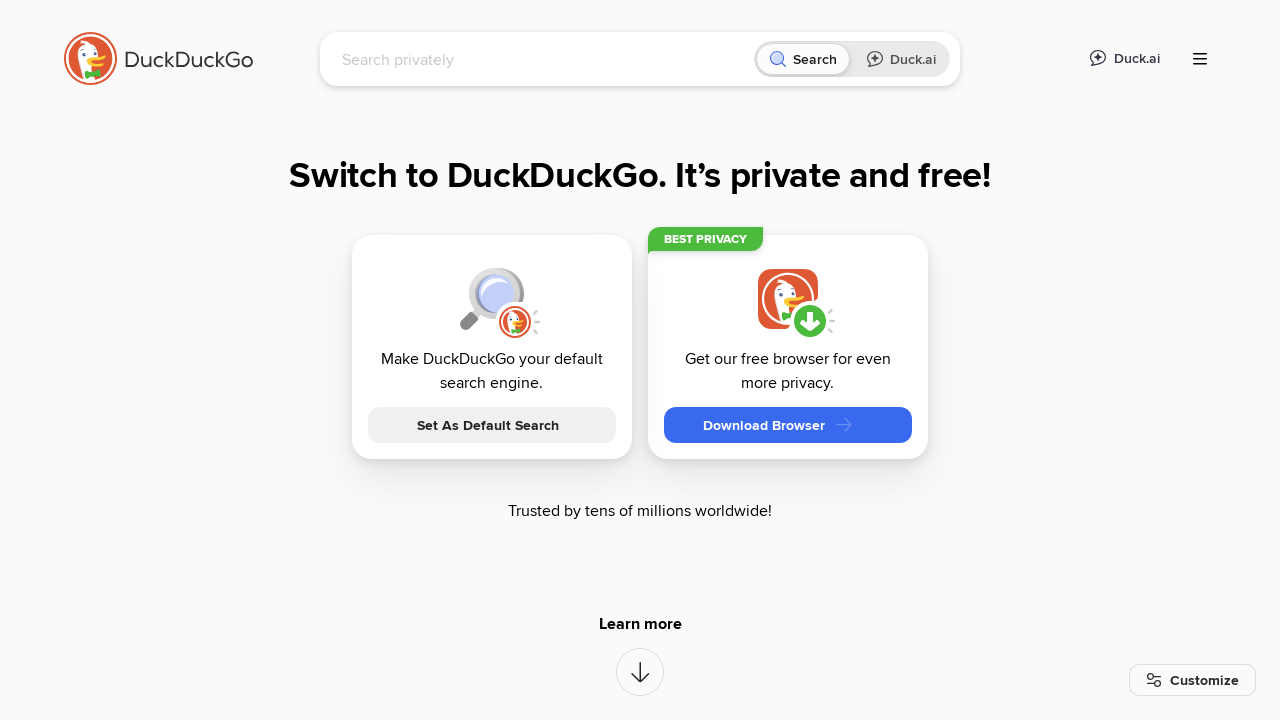

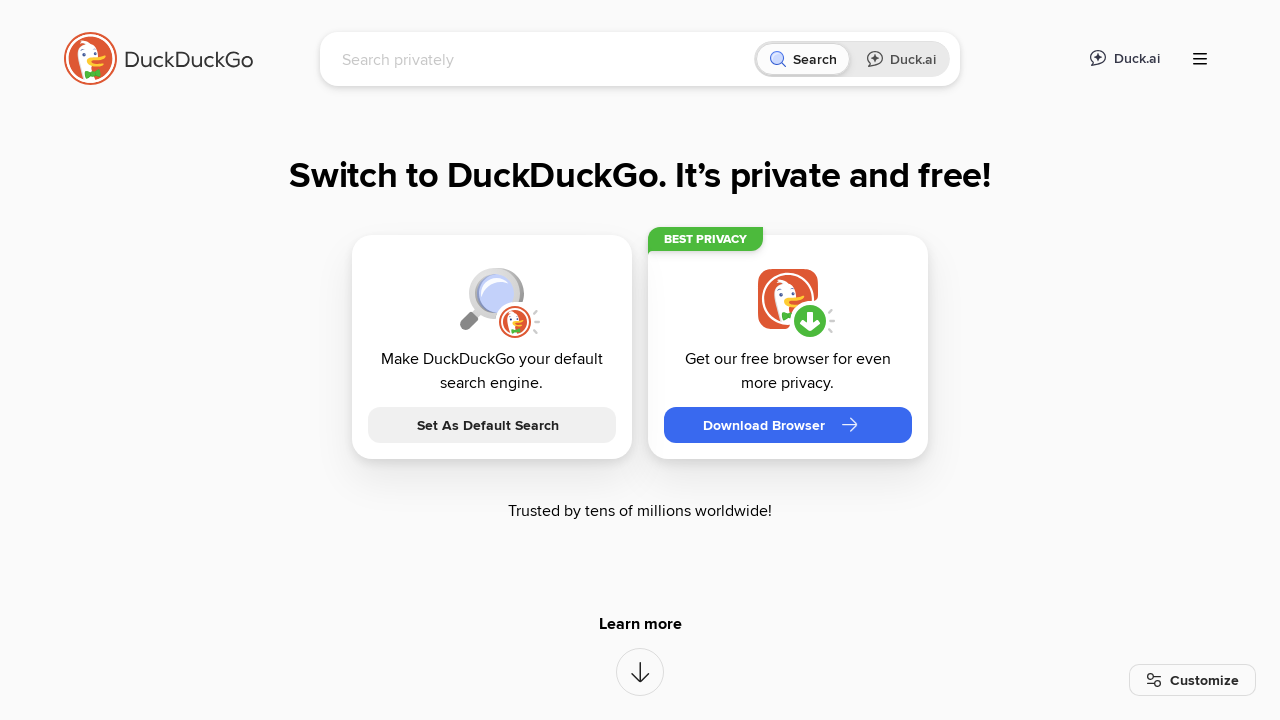